Tests file download functionality by navigating to the File Download page and clicking on a file link to download it

Starting URL: http://the-internet.herokuapp.com/

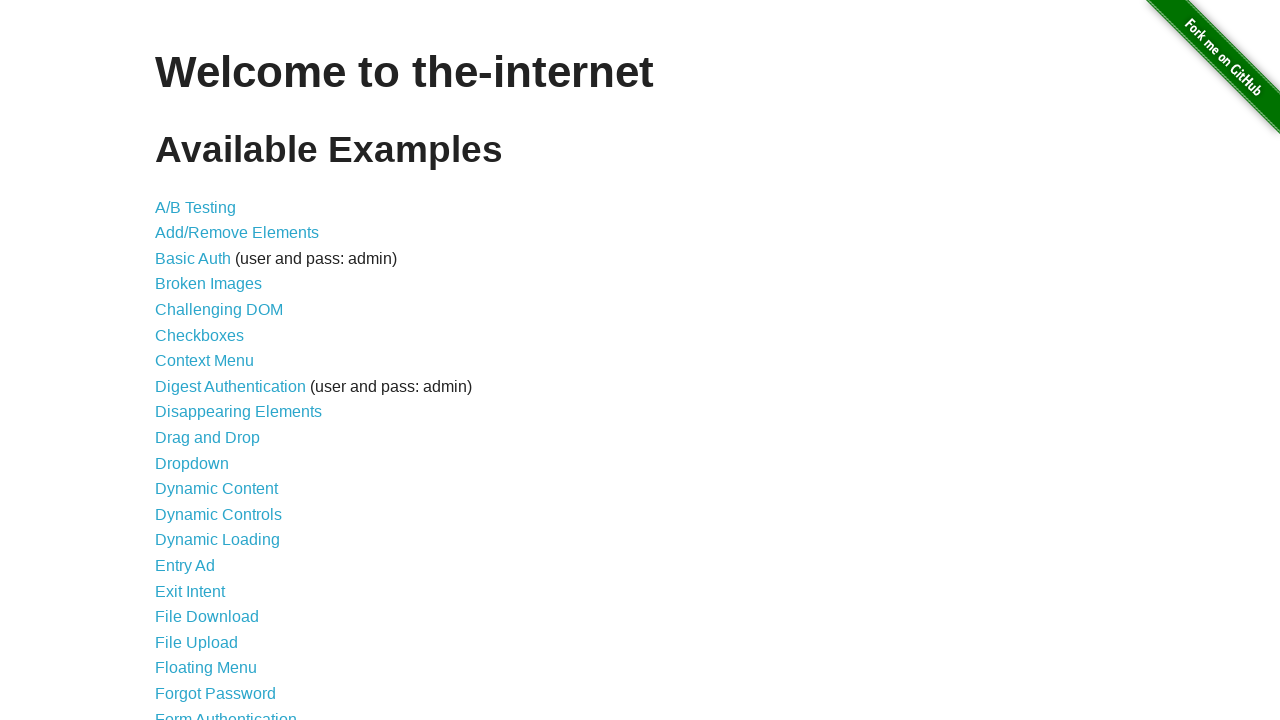

Clicked on File Download link at (207, 617) on text=File Download
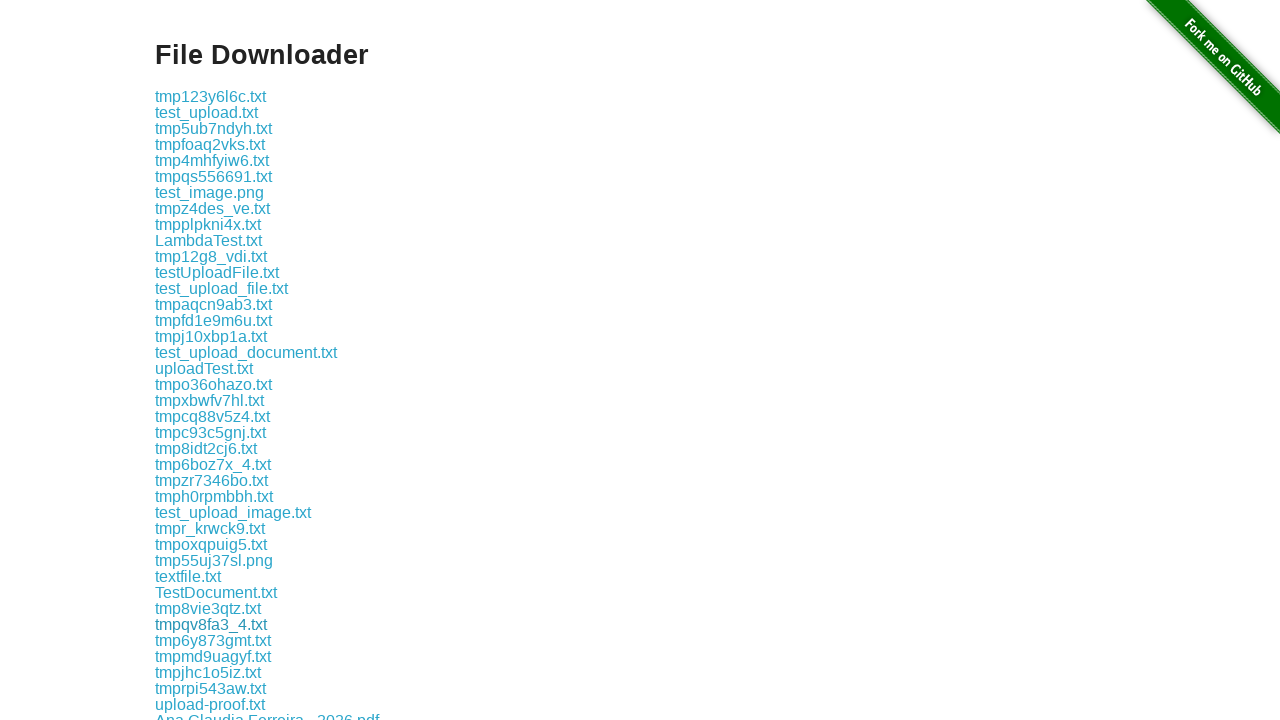

File Download page loaded and 1.txt file link is visible
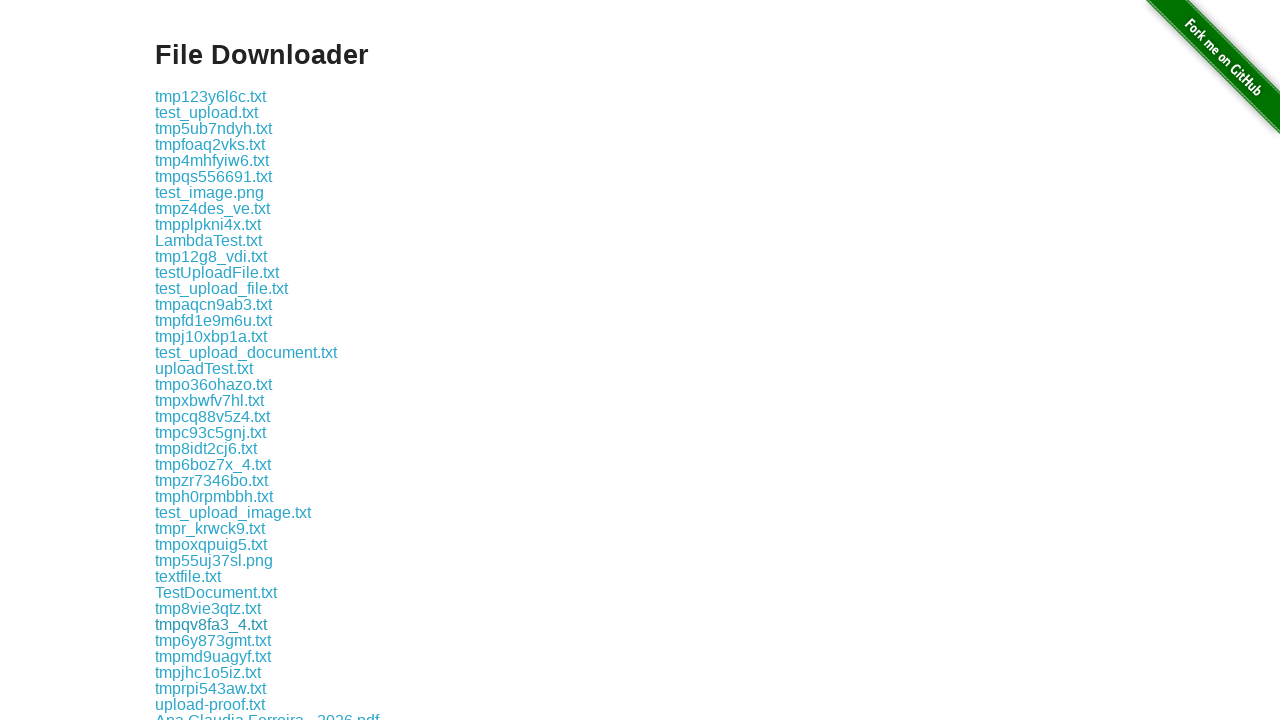

Clicked on 1.txt file link to download it at (214, 176) on text=1.txt
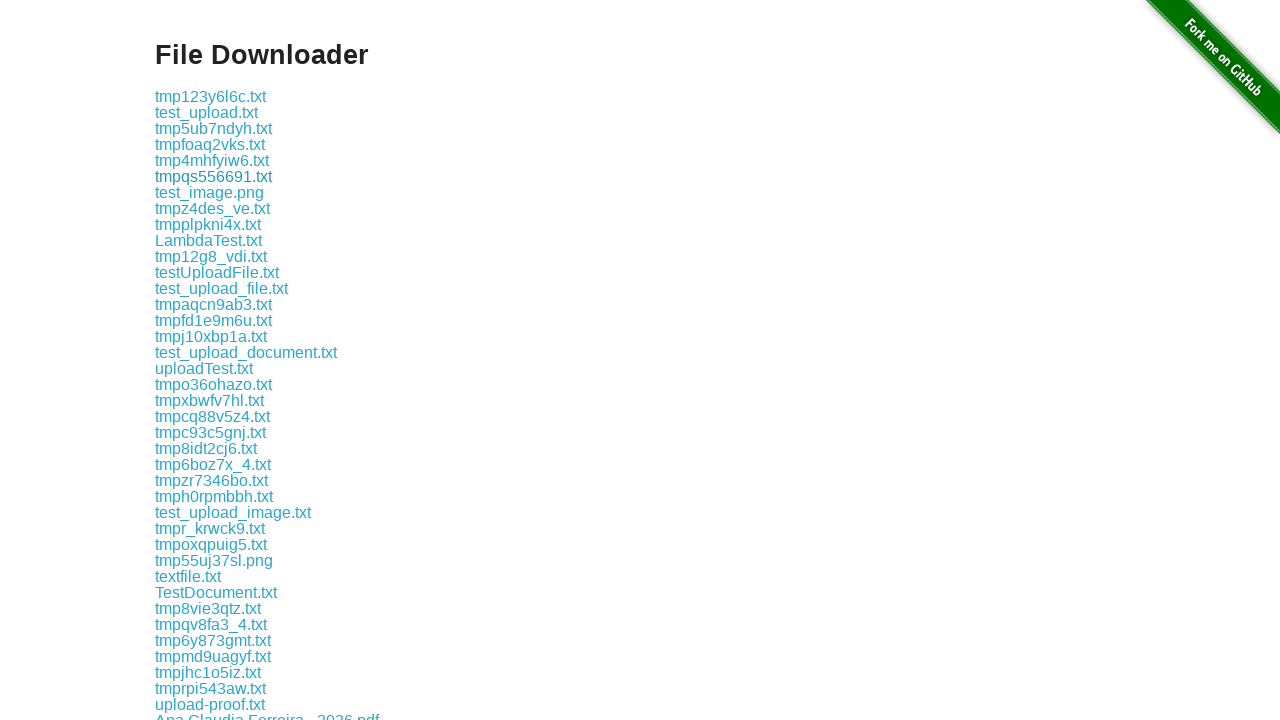

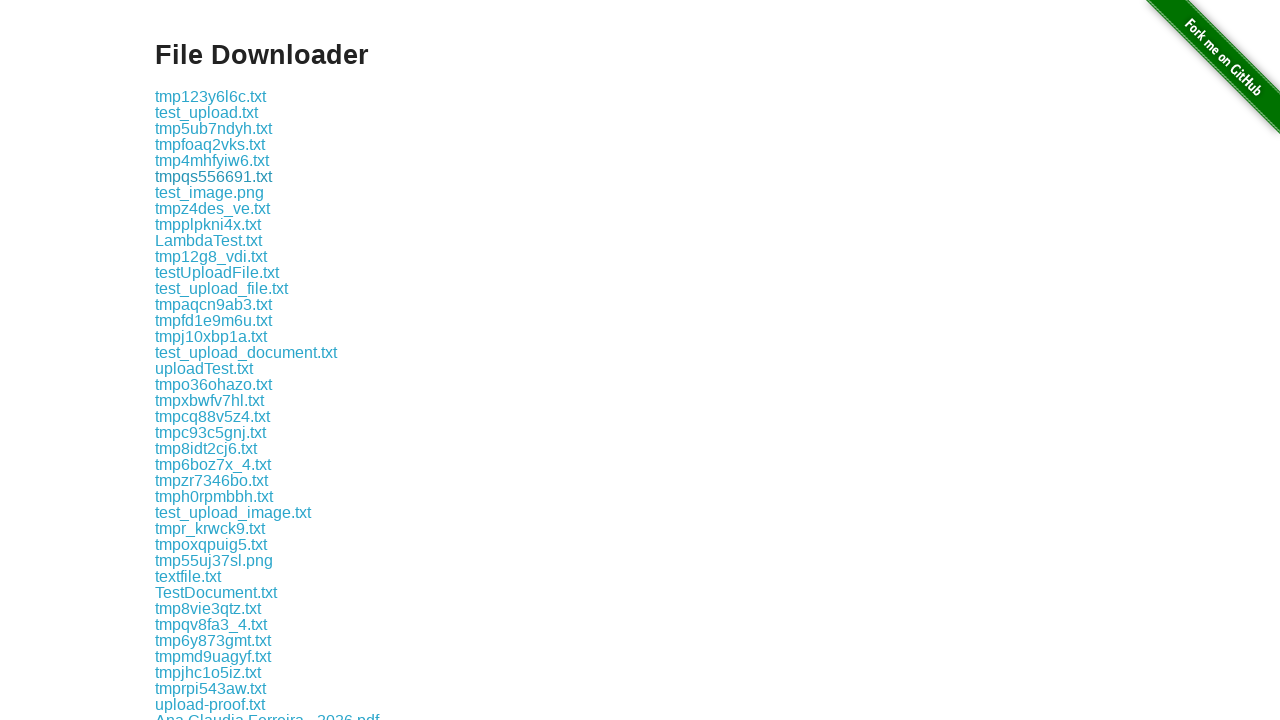